Tests the subtract function to verify the calculator properly subtracts numbers

Starting URL: https://testsheepnz.github.io/BasicCalculator.html

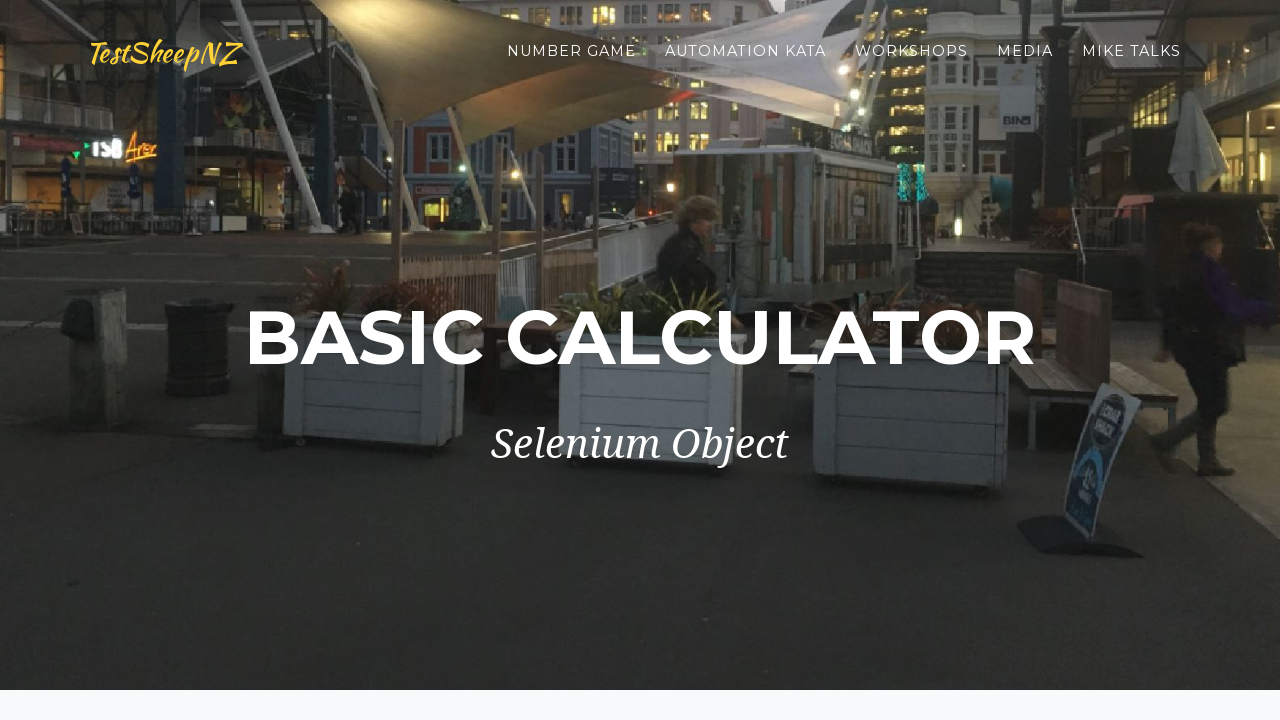

Scrolled to bottom of page
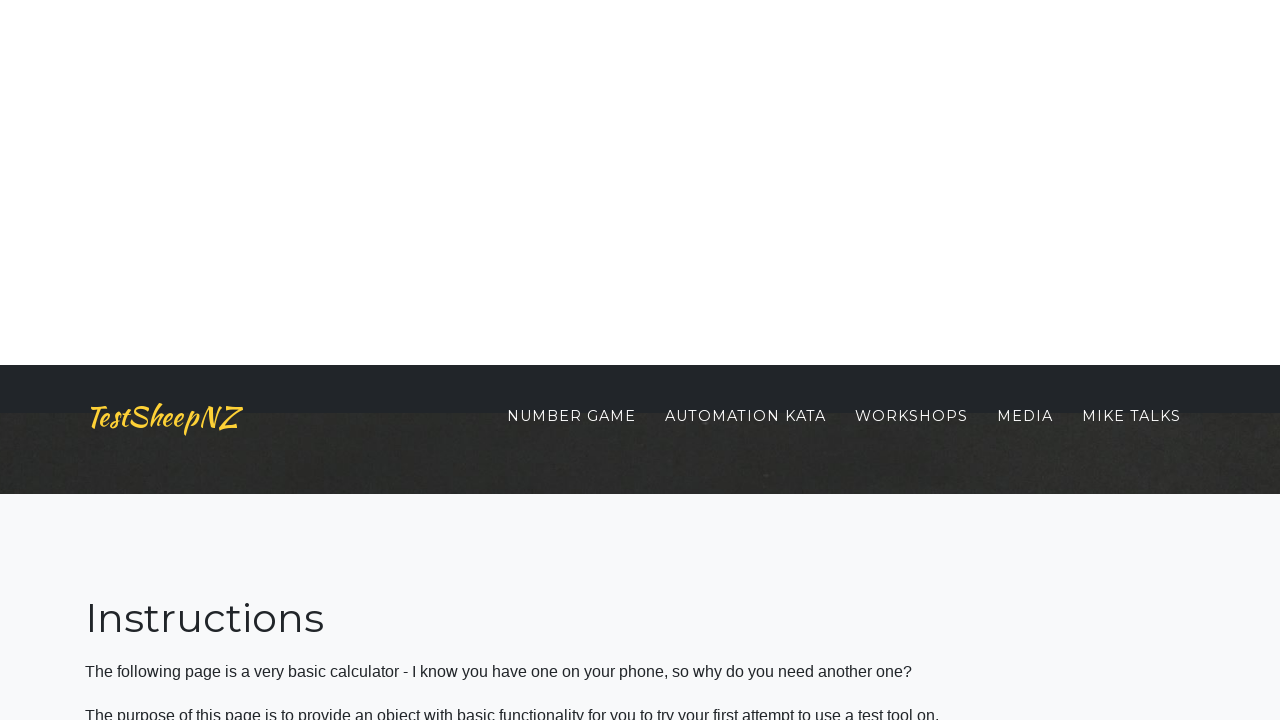

Selected Build 1 from dropdown on #selectBuild
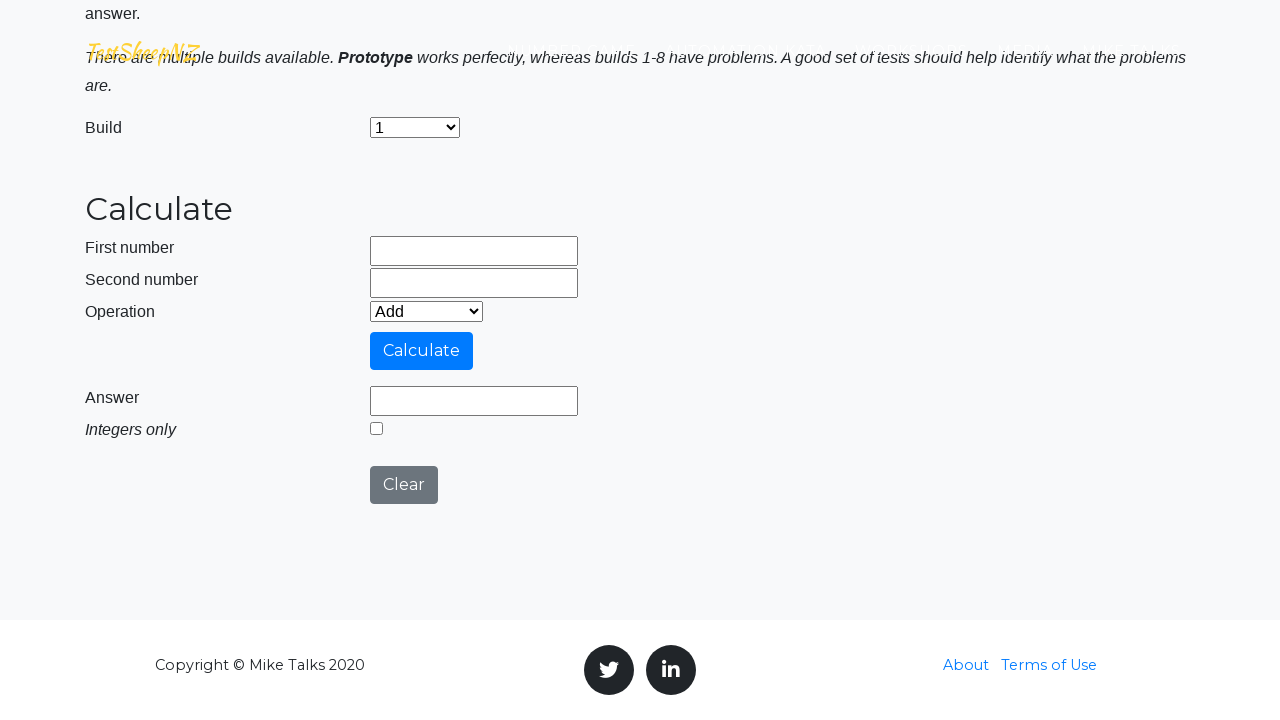

Selected subtract operation from dropdown on #selectOperationDropdown
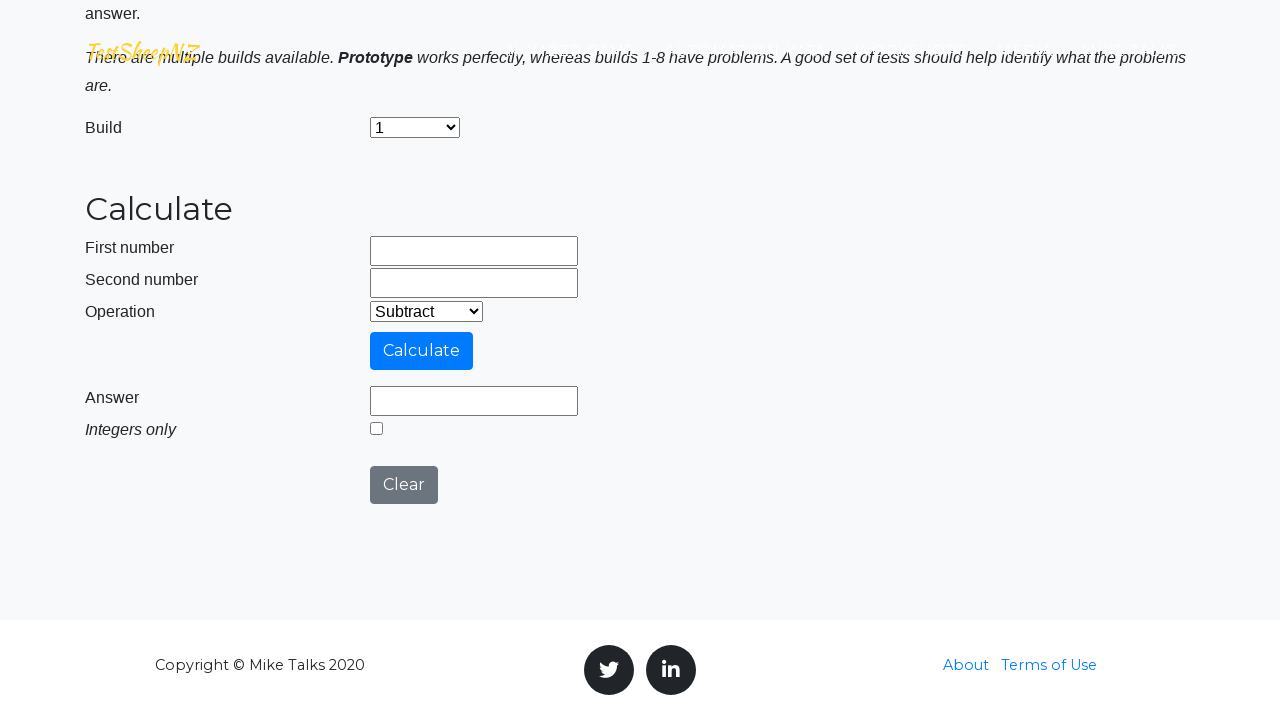

Entered 1500 in first number field on input[name='number1']
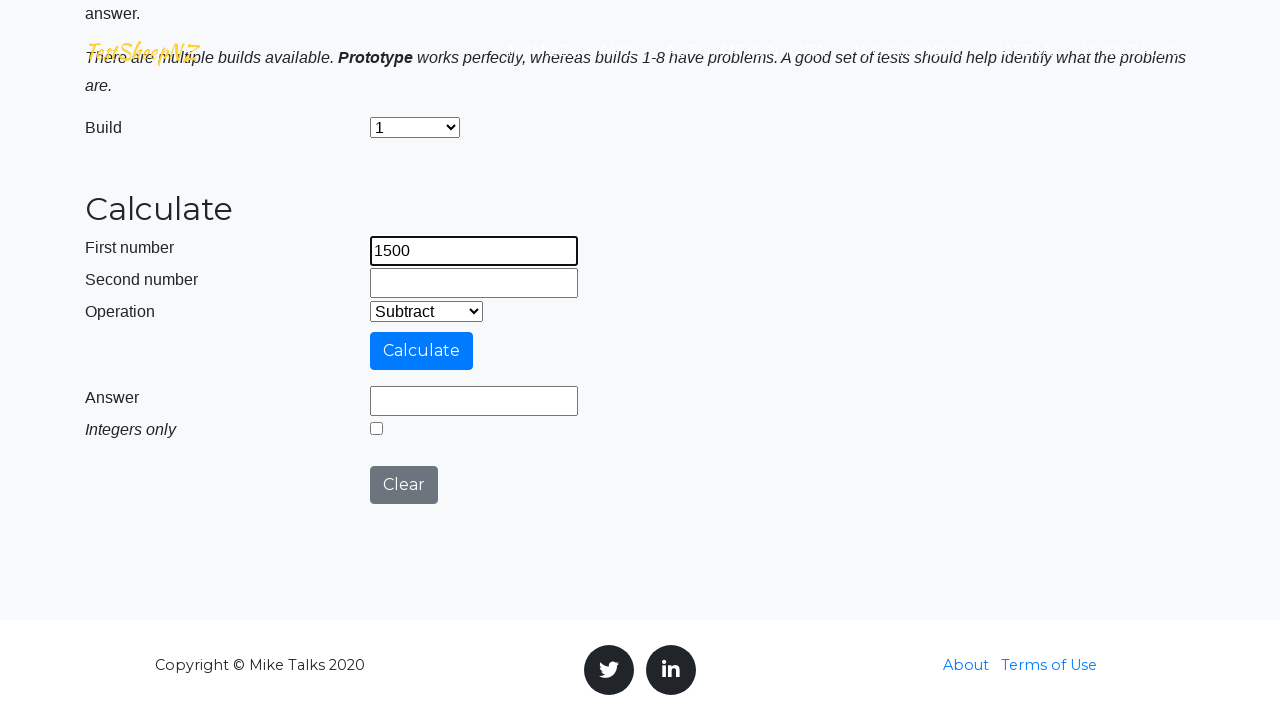

Entered 110.43 in second number field on input[name='number2']
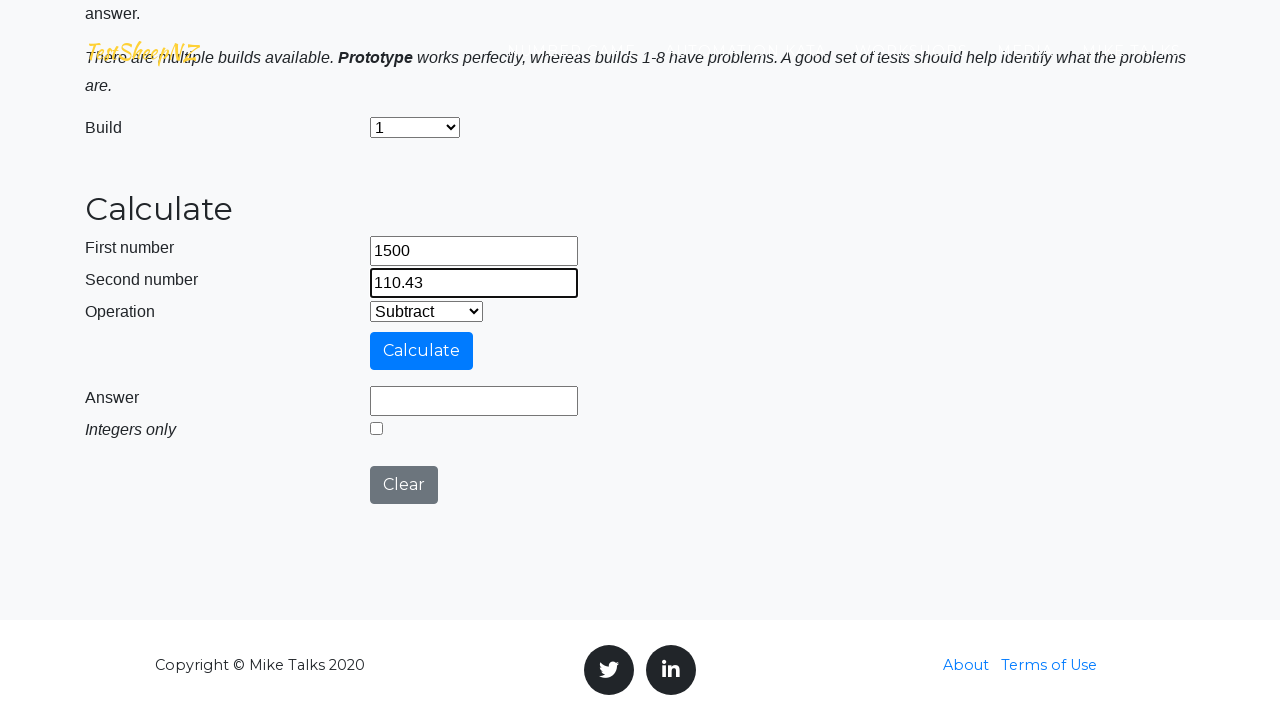

Clicked calculate button at (422, 351) on #calculateButton
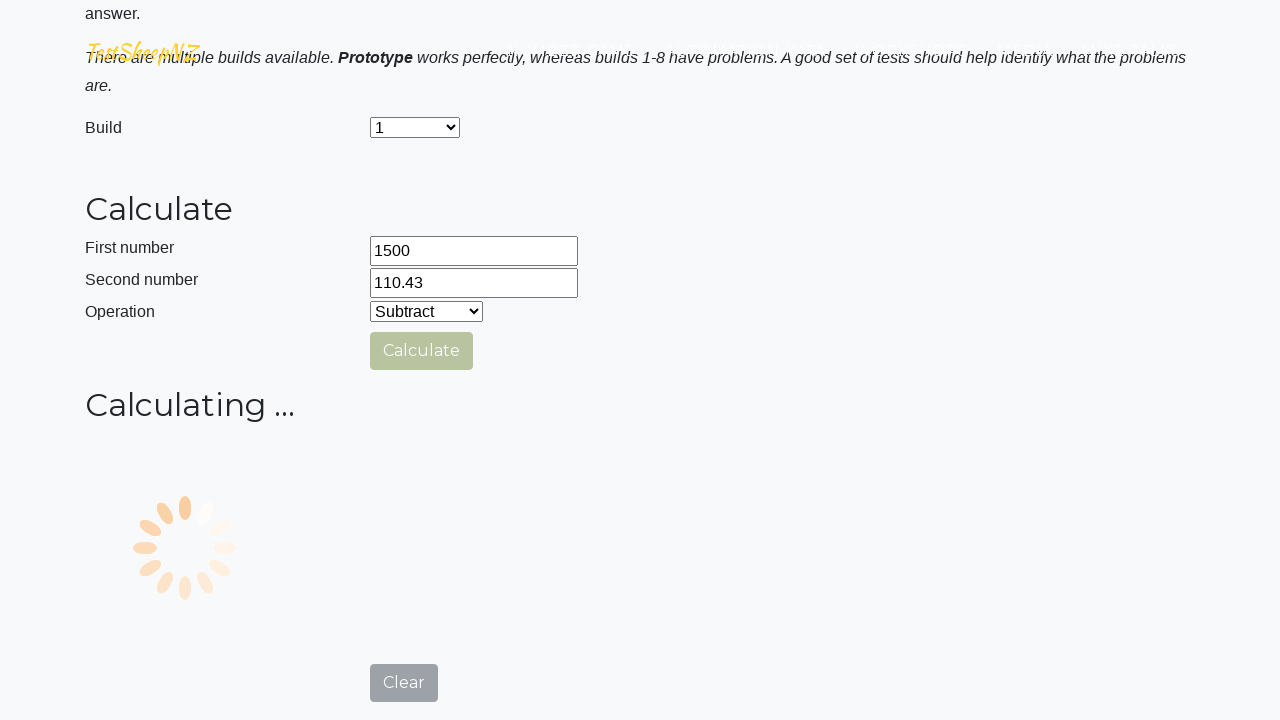

Result field loaded successfully
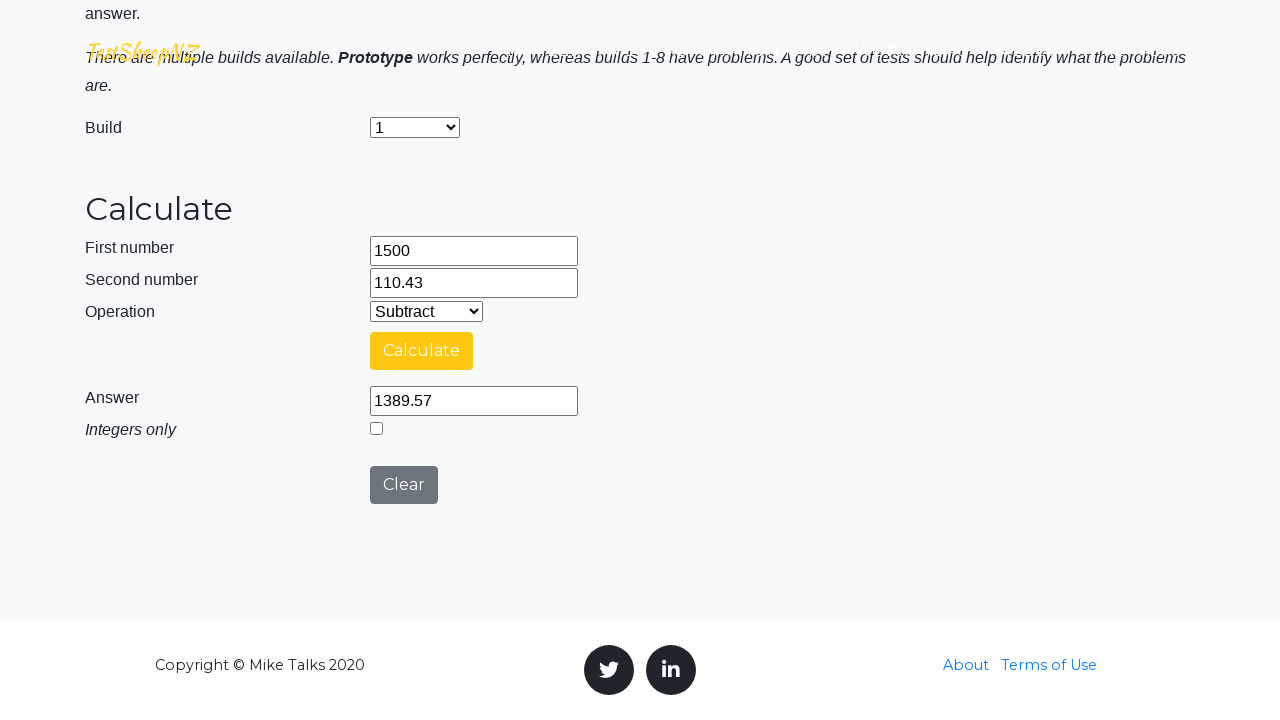

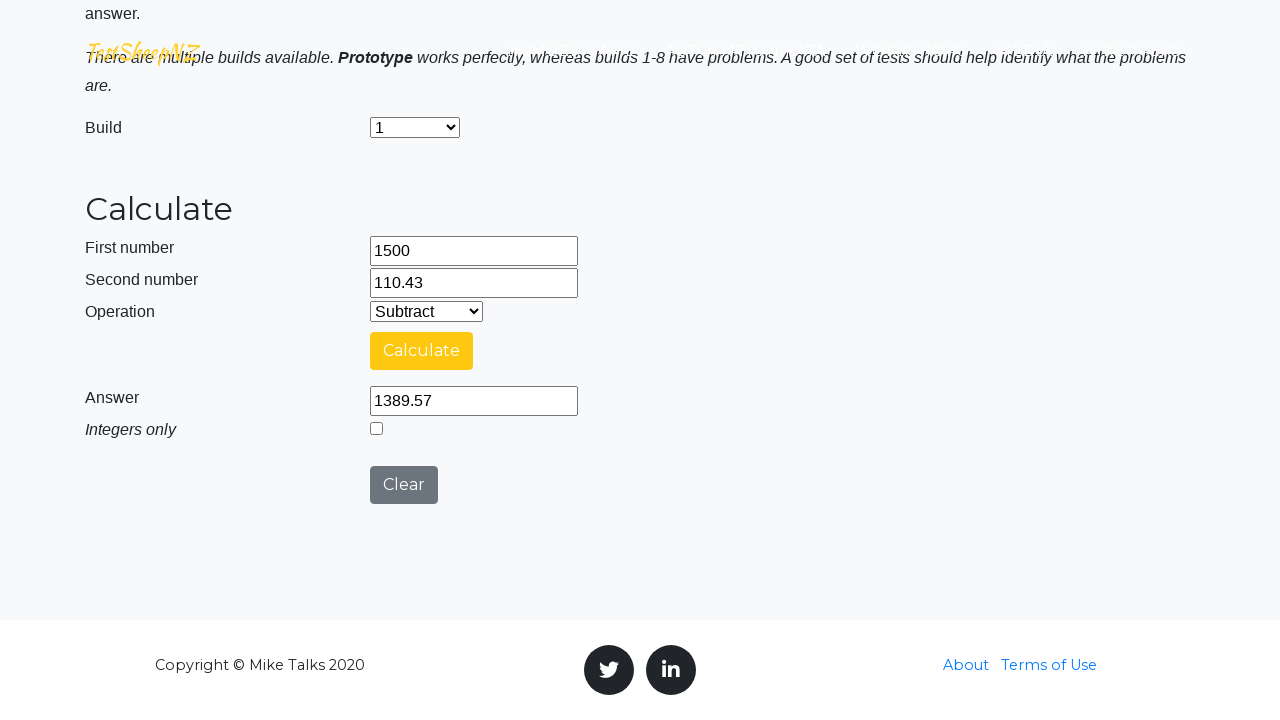